Tests drag functionality by dragging an element to a specific offset position

Starting URL: https://demoqa.com/dragabble

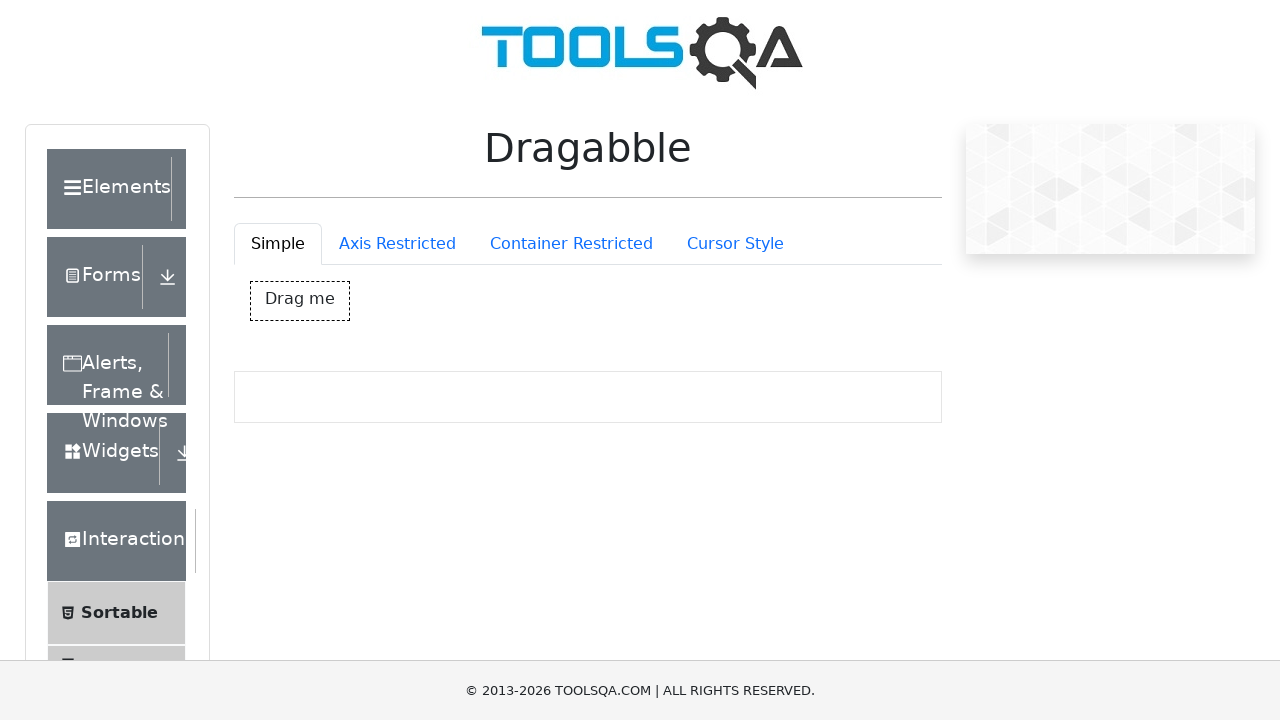

Located draggable box element with ID 'dragBox'
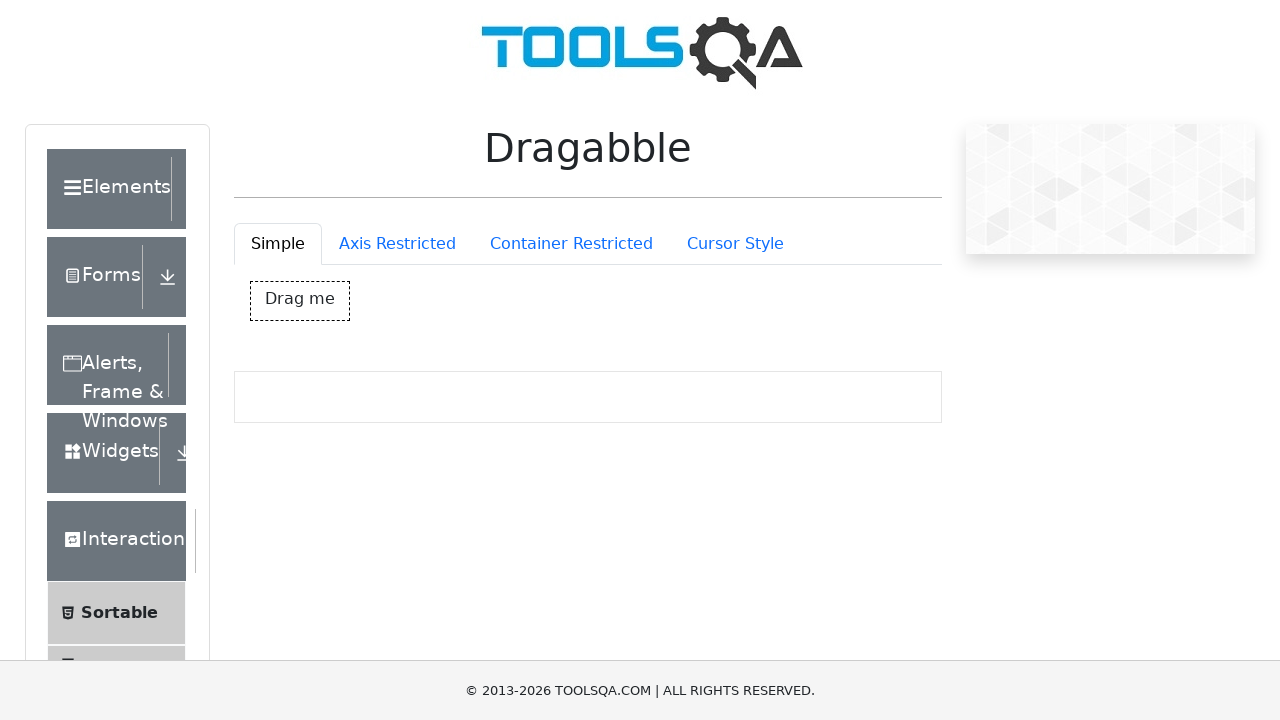

Retrieved bounding box coordinates of draggable element
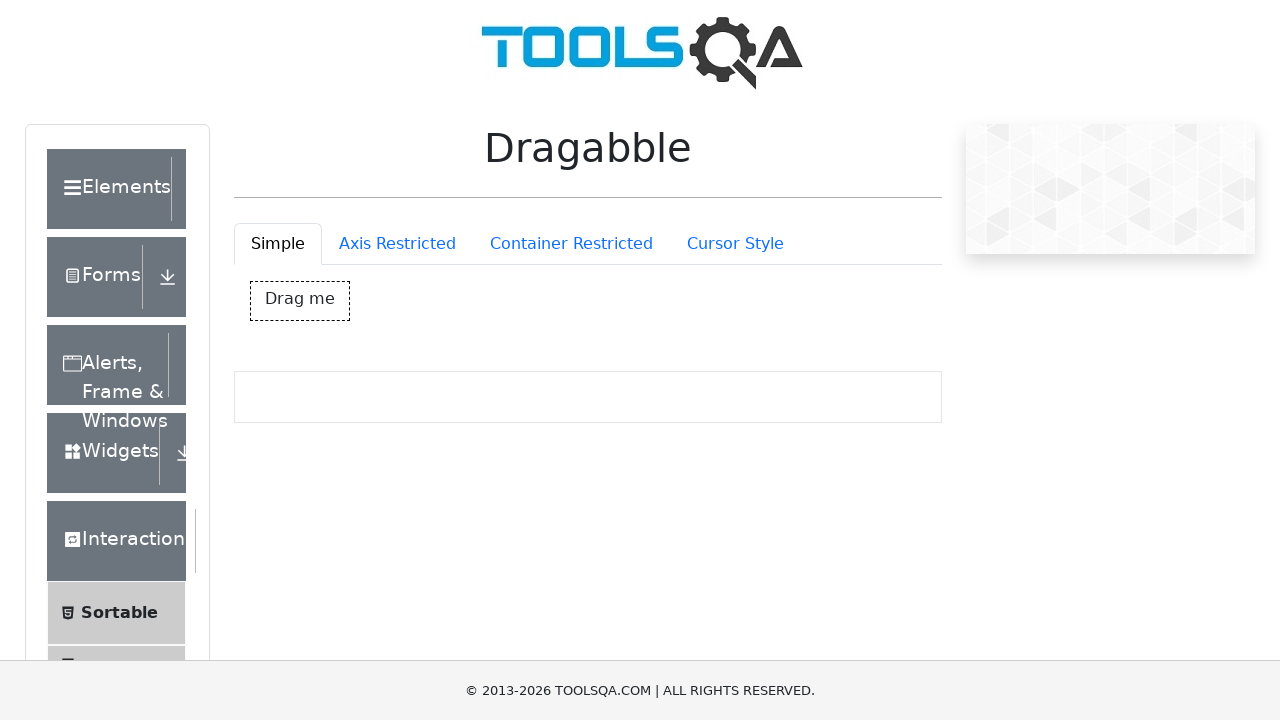

Moved mouse to center of draggable element at (300, 301)
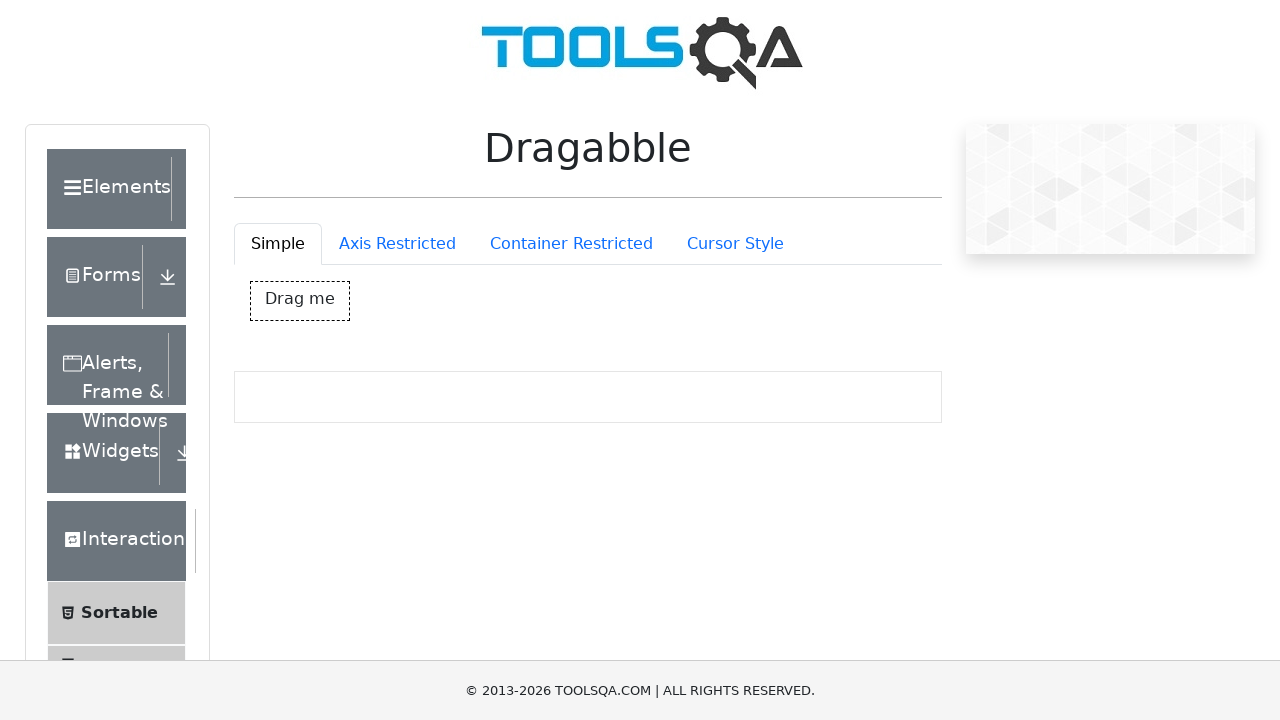

Pressed mouse button down to initiate drag at (300, 301)
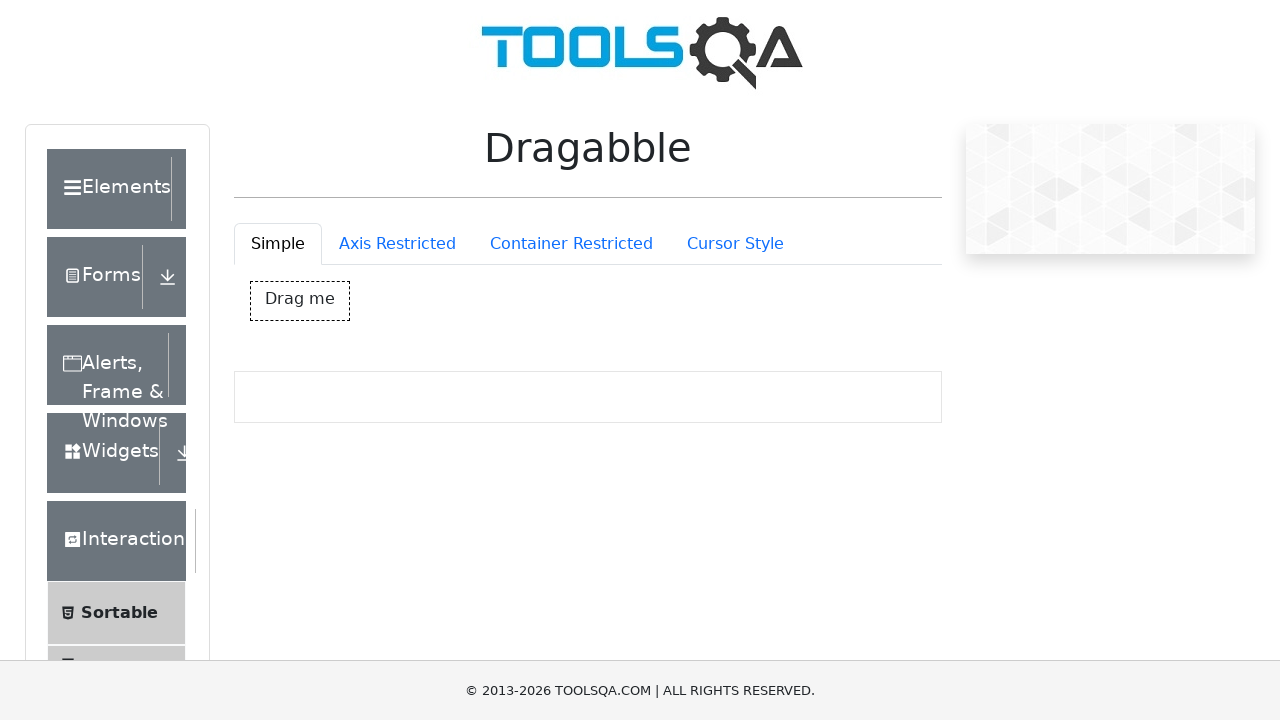

Dragged element by offset (100, 150) pixels at (400, 451)
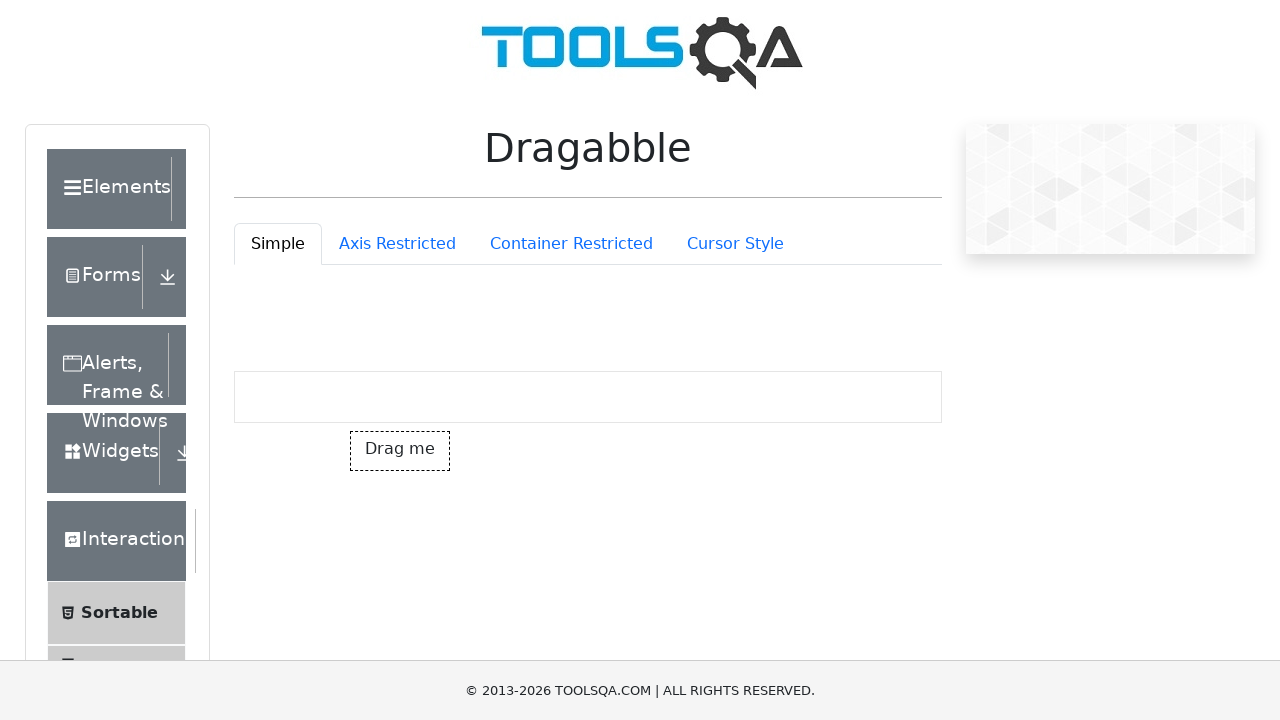

Released mouse button to complete drag operation at (400, 451)
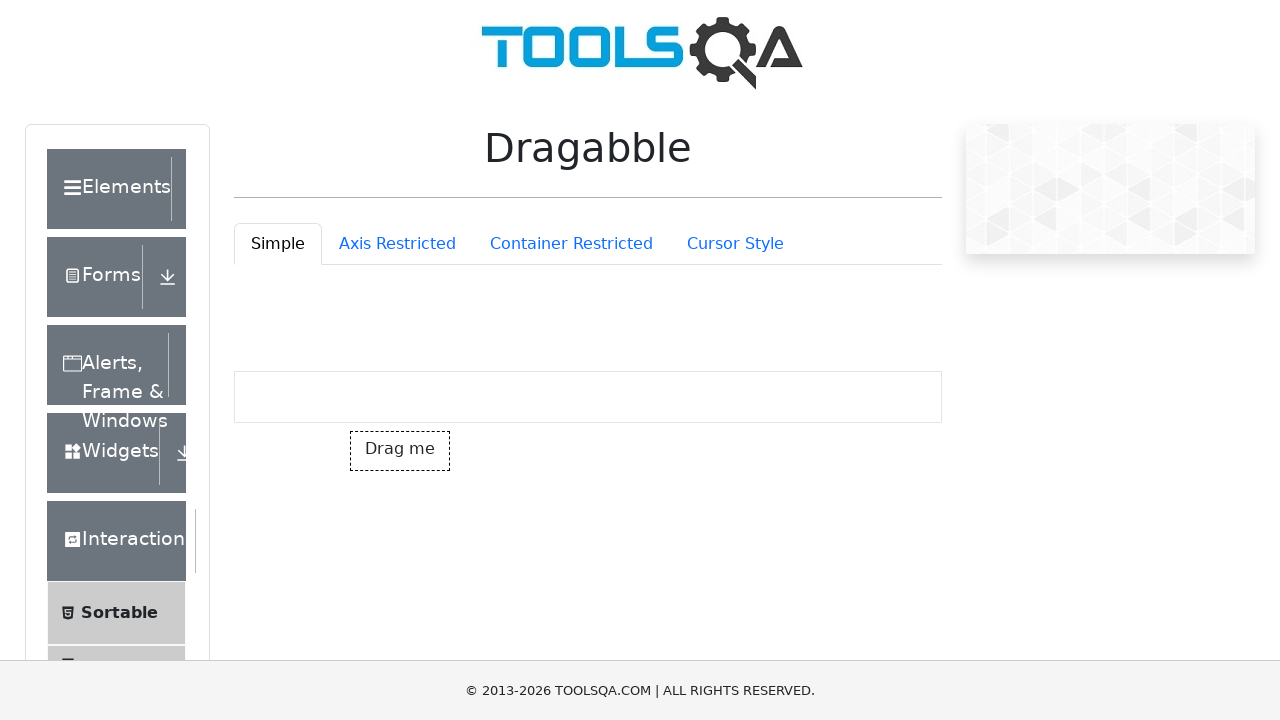

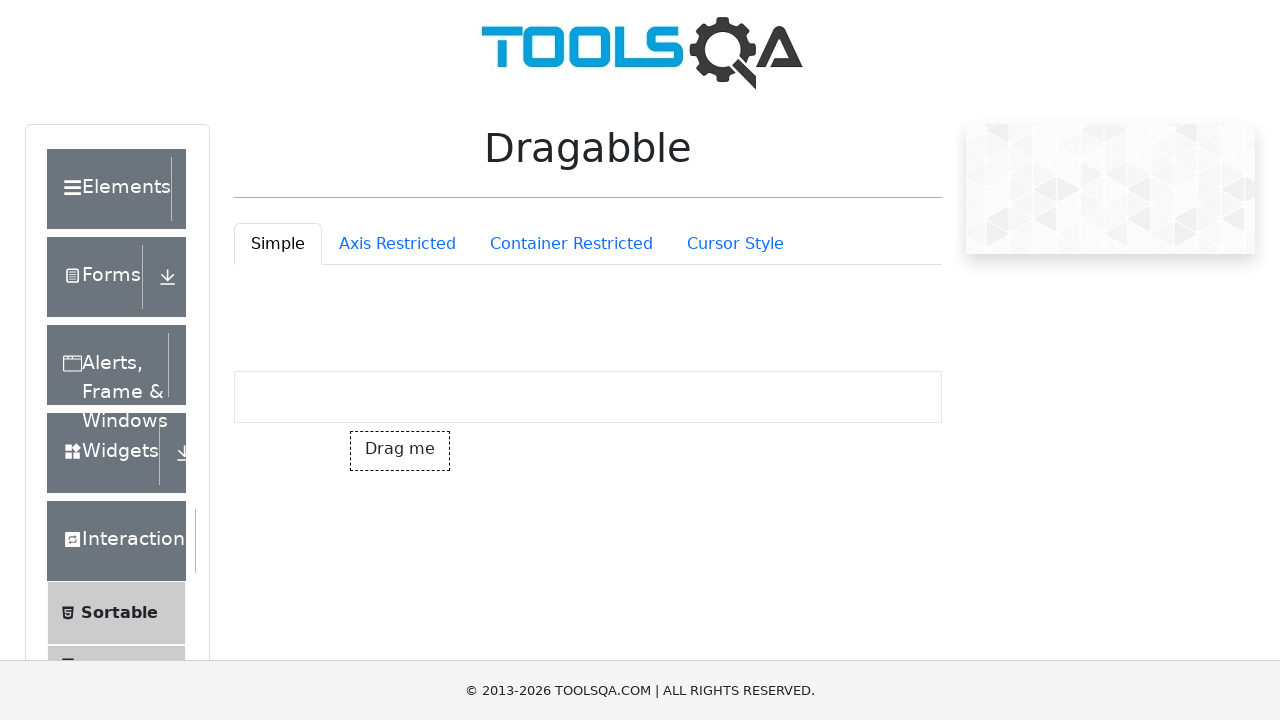